Tests multiple window handling by clicking a link twice to open new windows, then iterating through all window handles to switch between them and verify each window can be accessed.

Starting URL: https://the-internet.herokuapp.com/windows

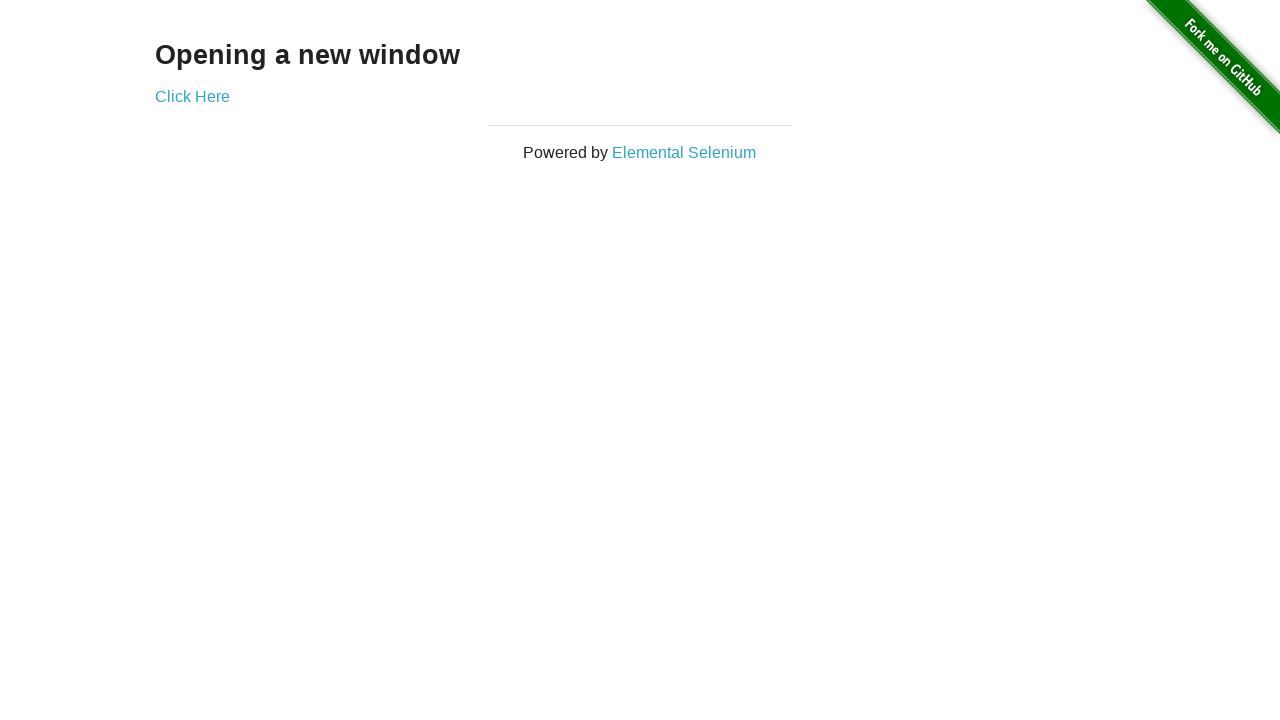

Navigated to the-internet.herokuapp.com/windows
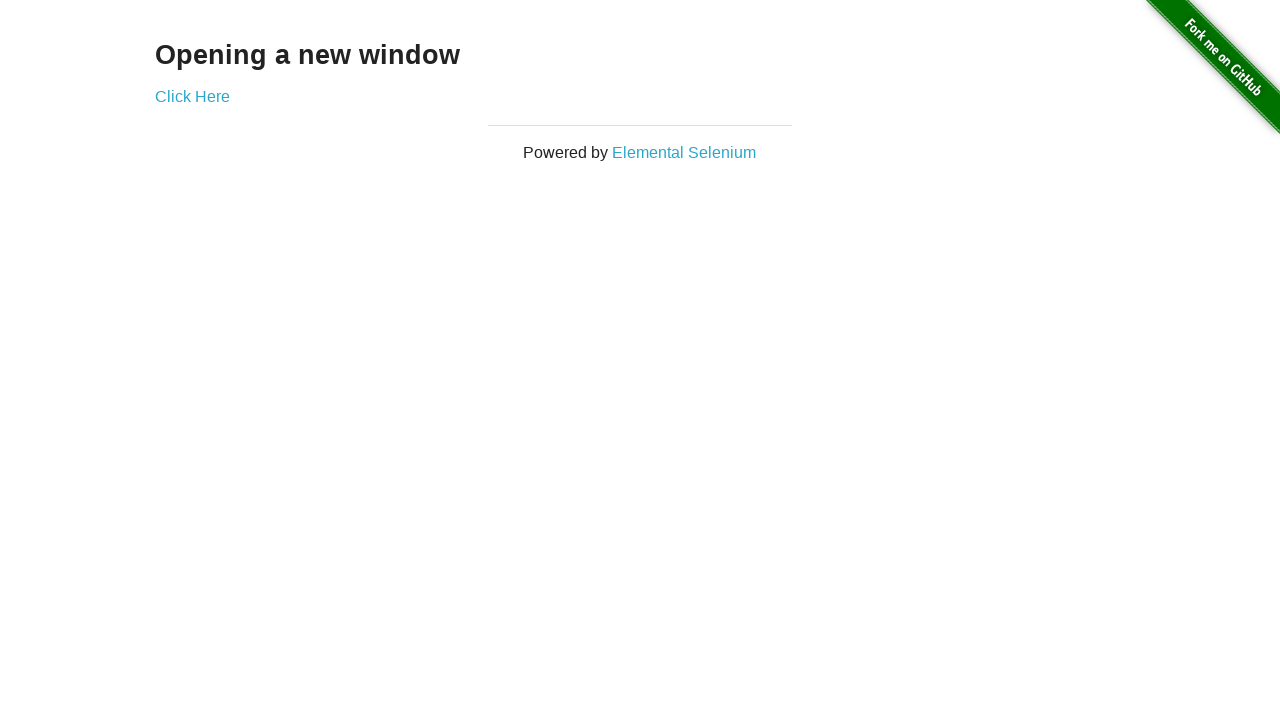

Clicked 'Click Here' link to open first new window at (192, 96) on text=Click Here
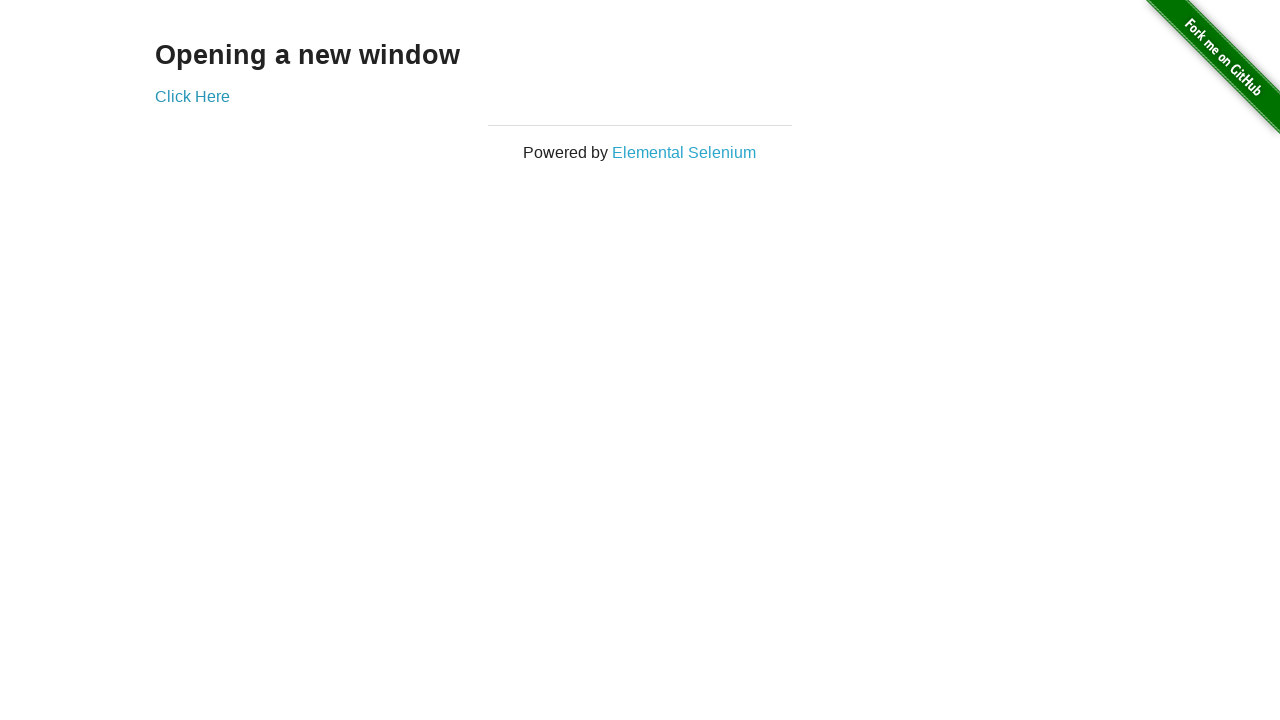

Clicked 'Click Here' link again and captured second new window at (192, 96) on text=Click Here
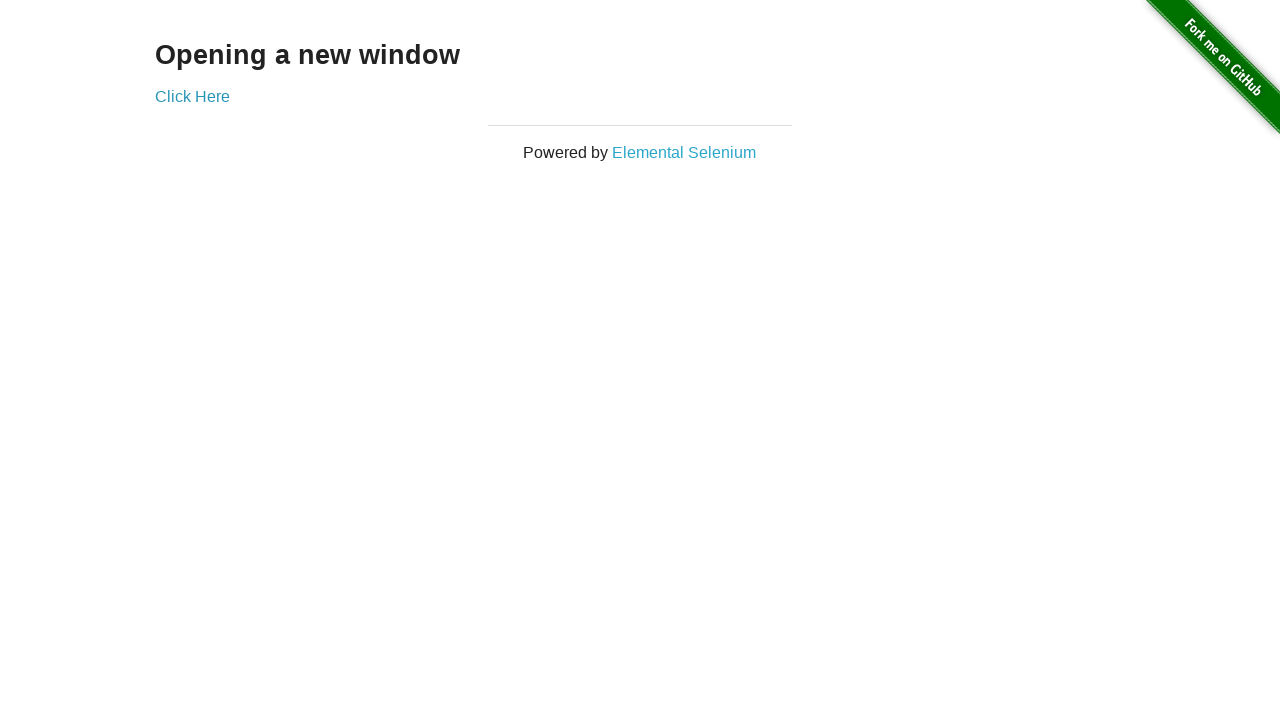

Second new window loaded
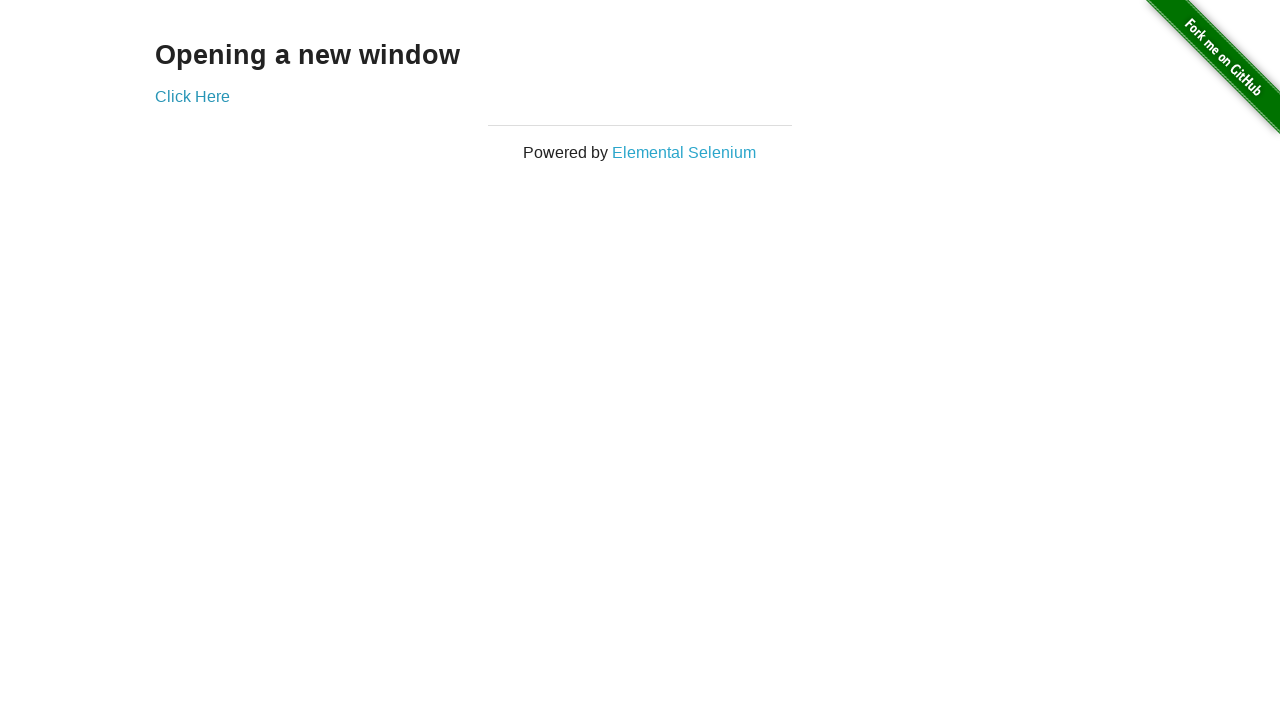

Retrieved all 3 pages from context
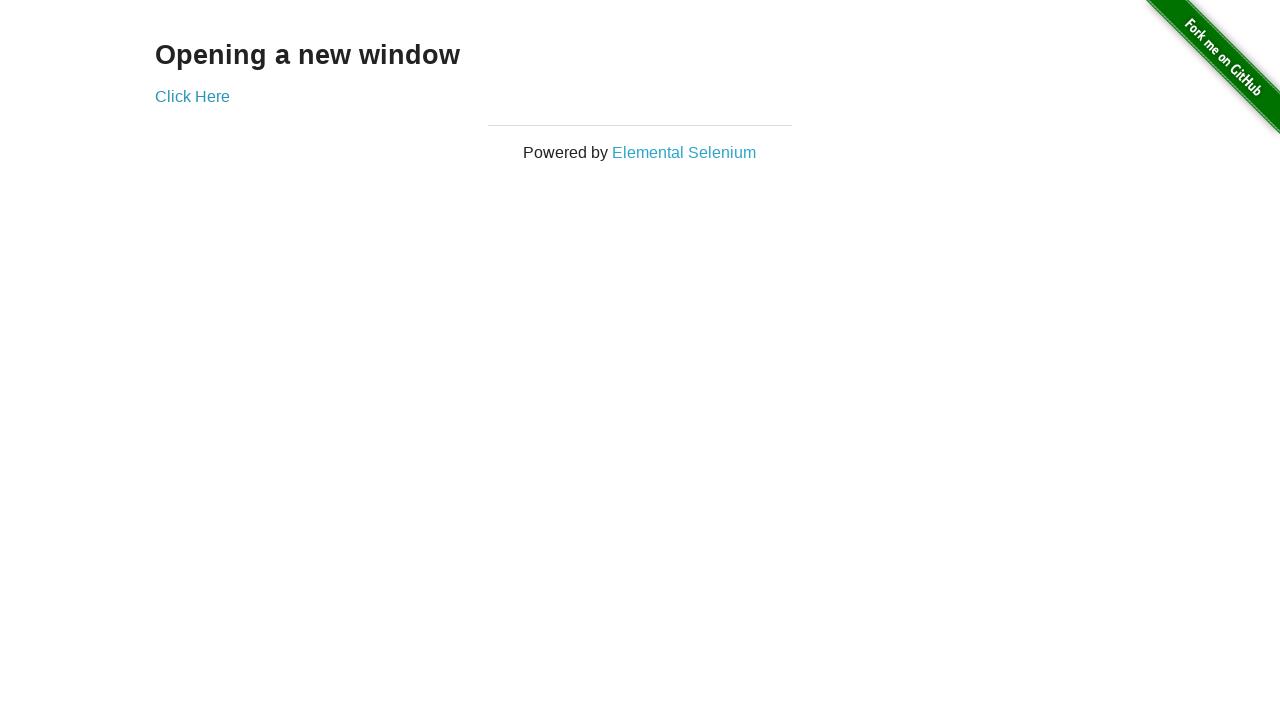

Brought a page to focus
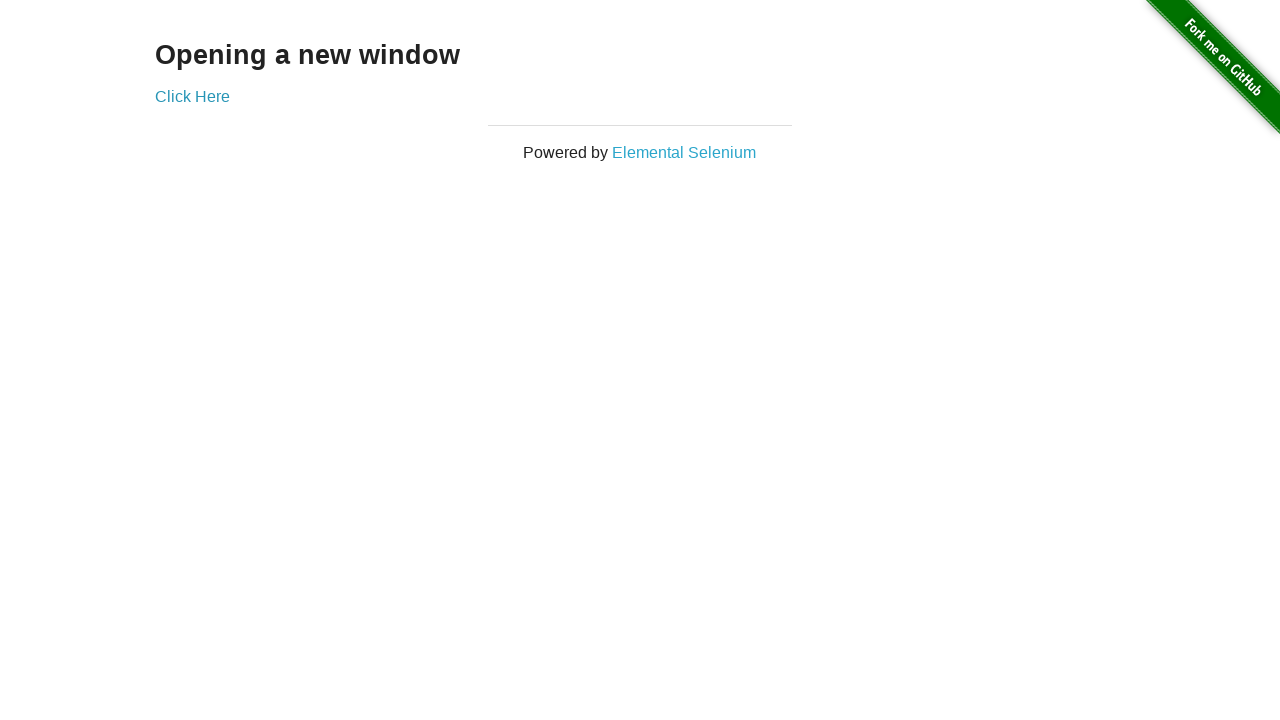

Page load state confirmed
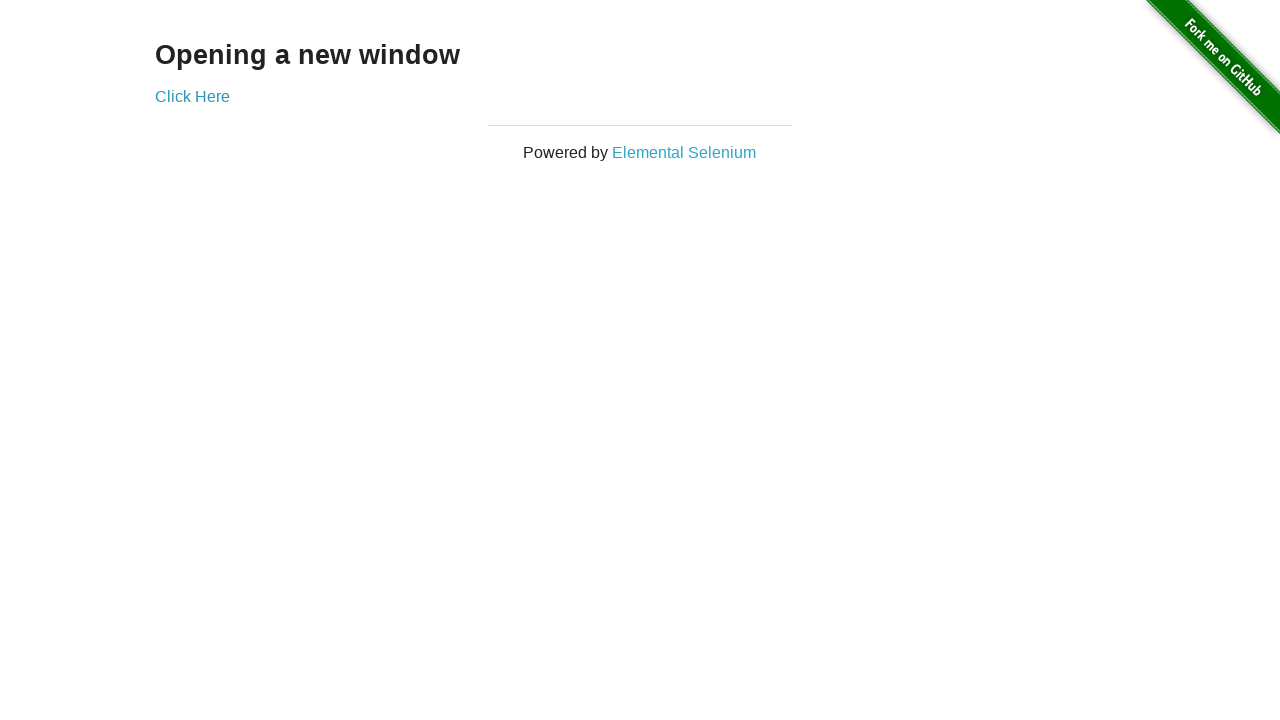

Brought a page to focus
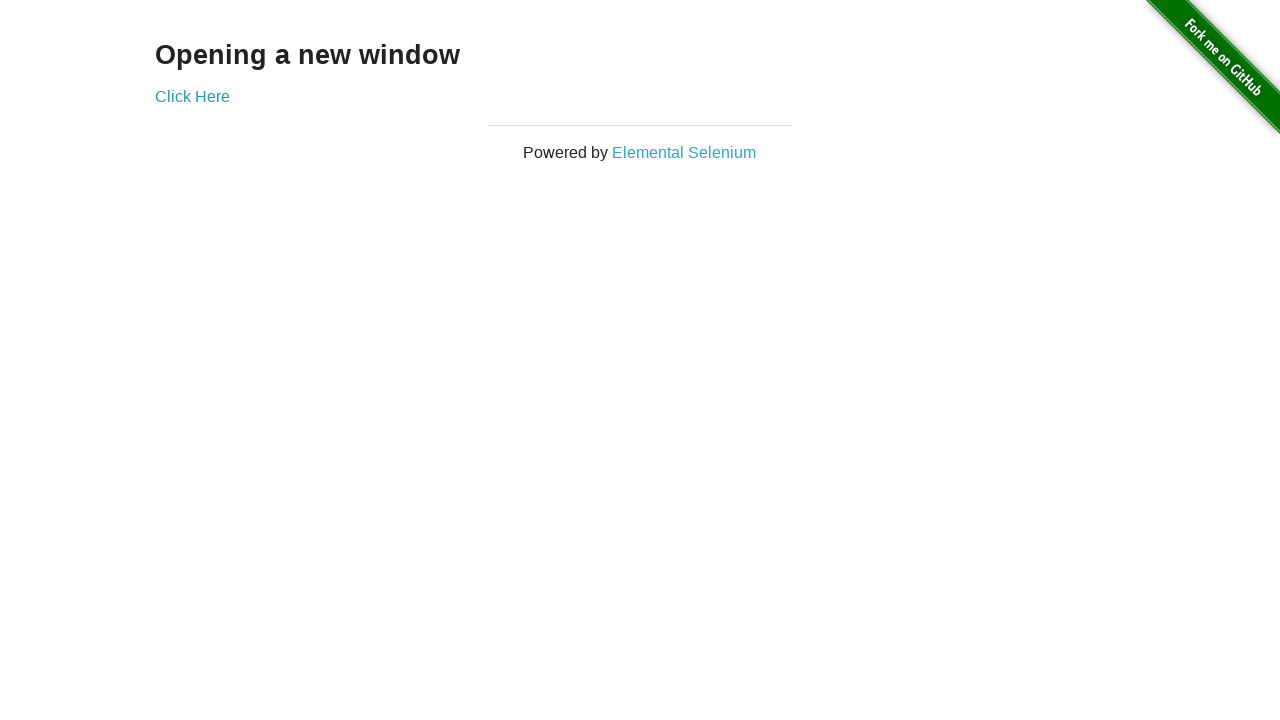

Page load state confirmed
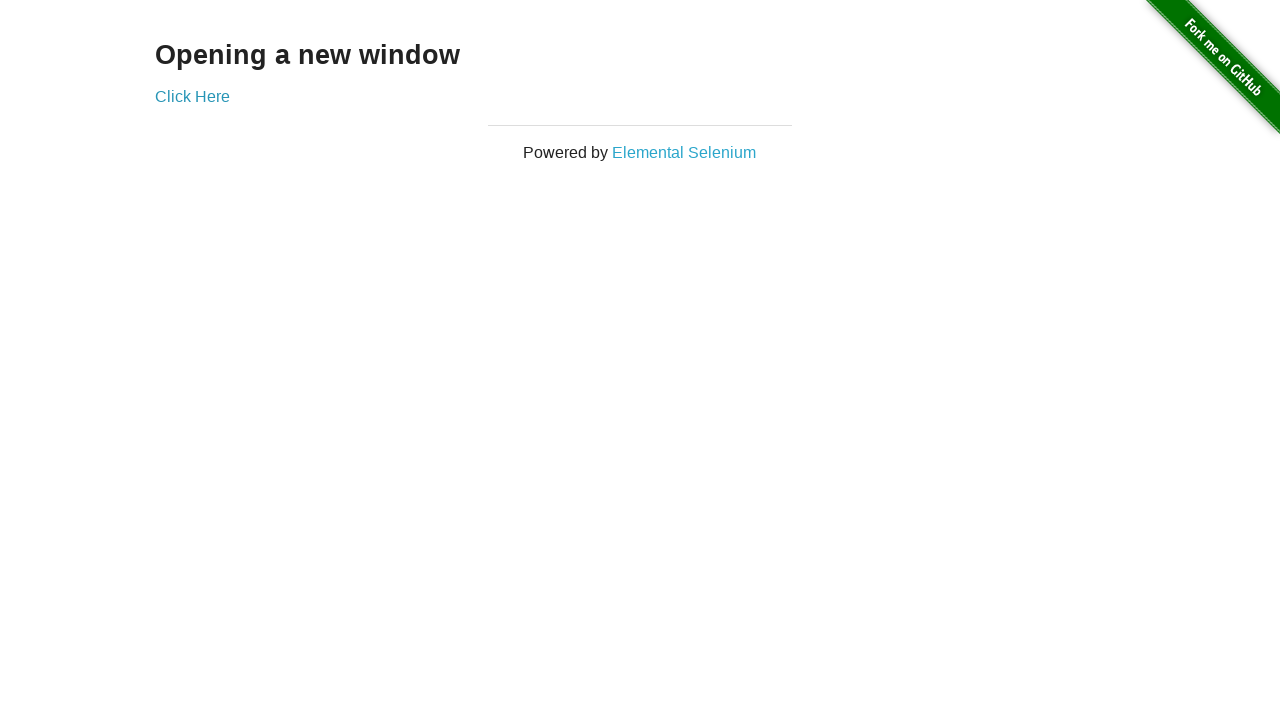

Brought a page to focus
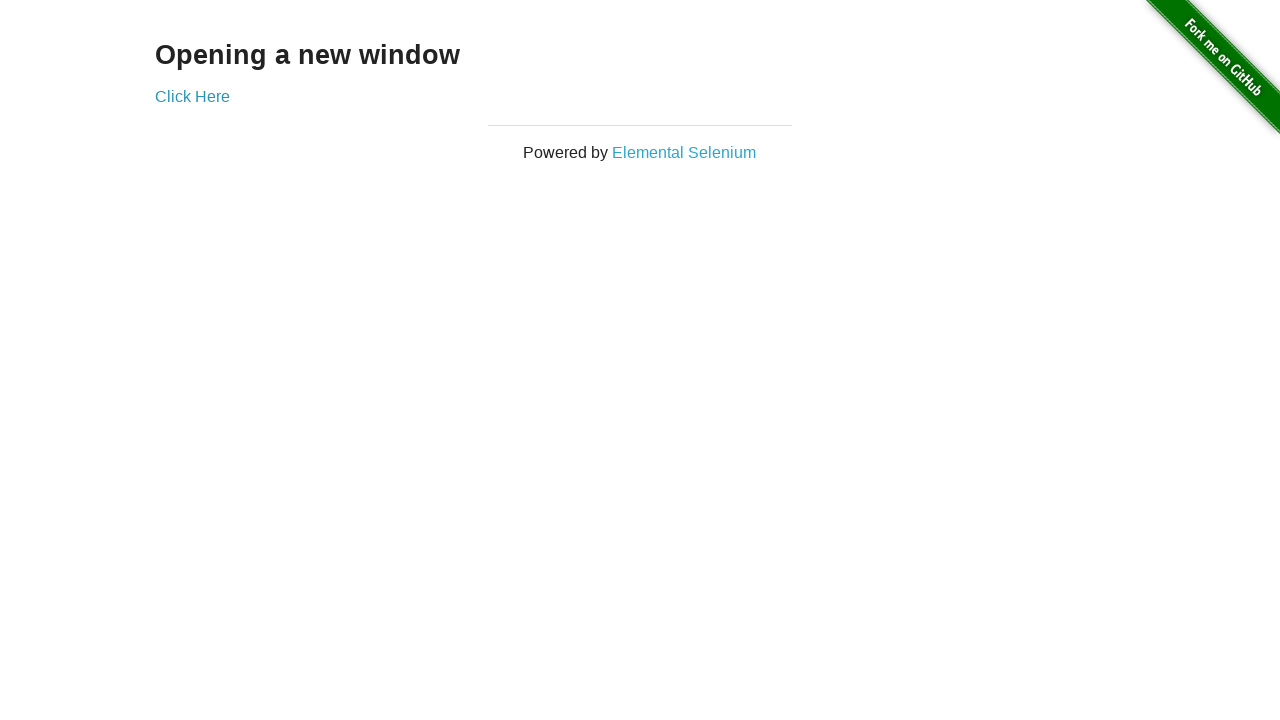

Page load state confirmed
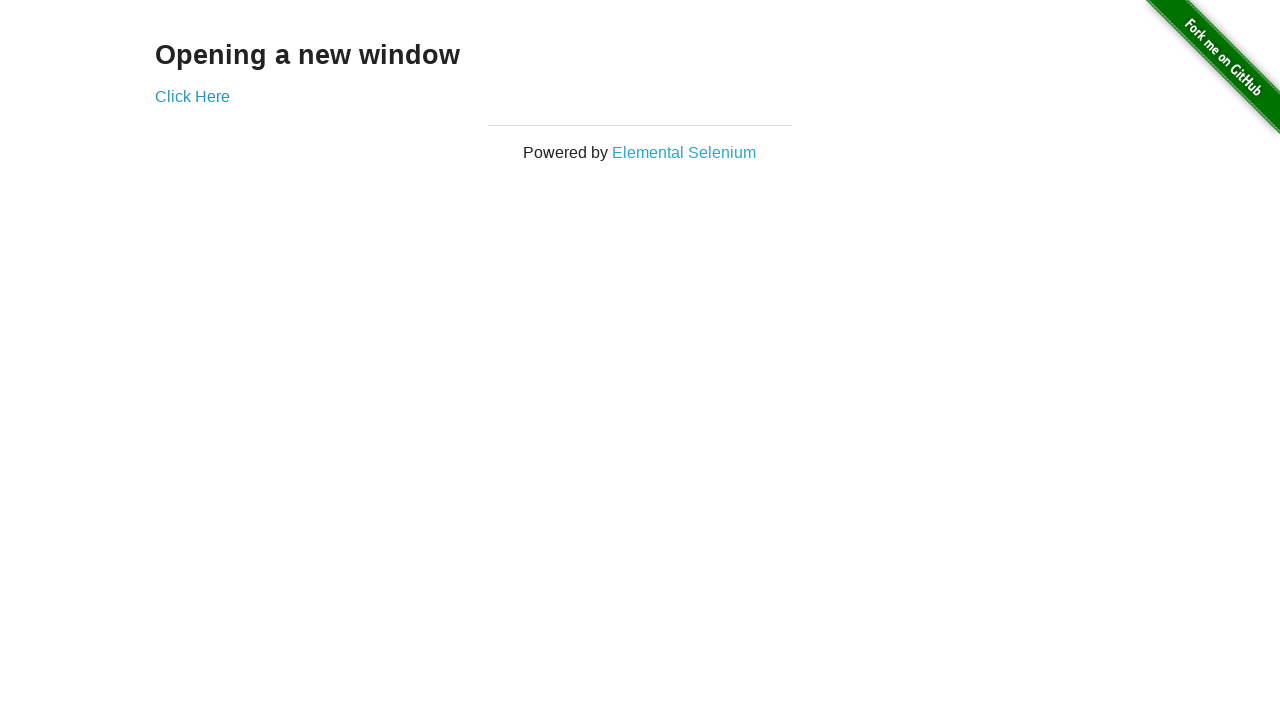

Closed a secondary window
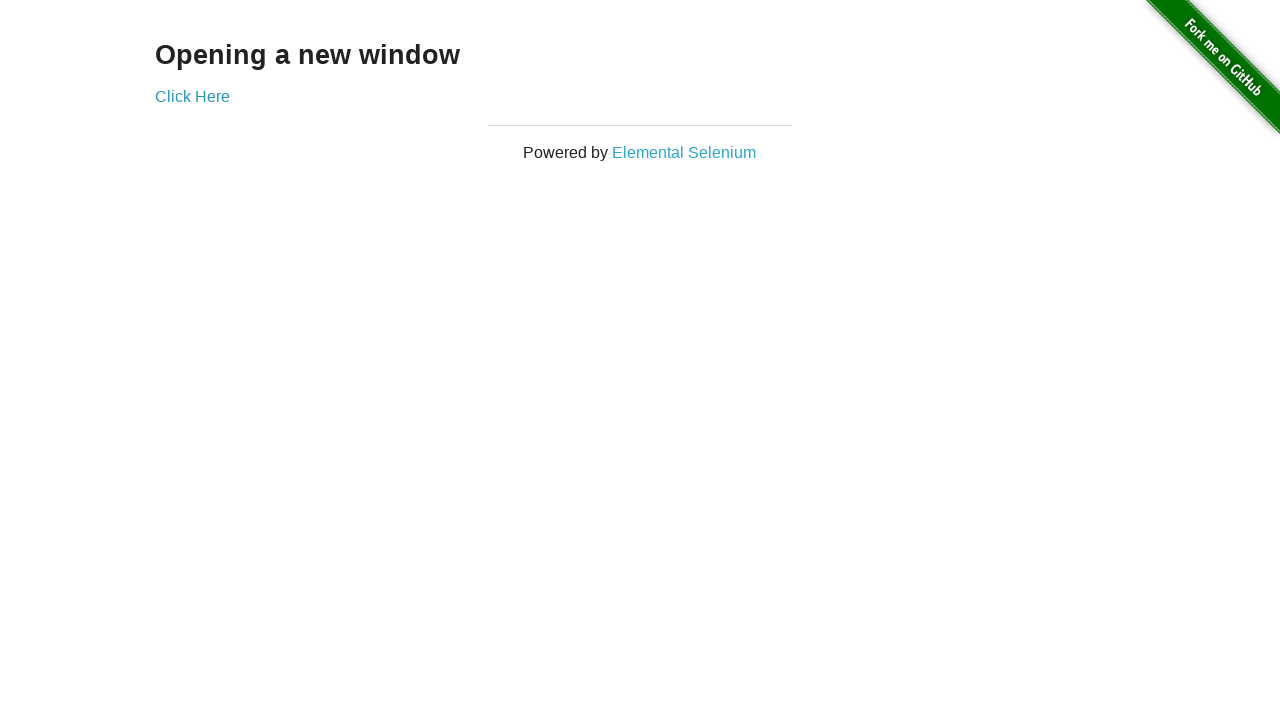

Closed a secondary window
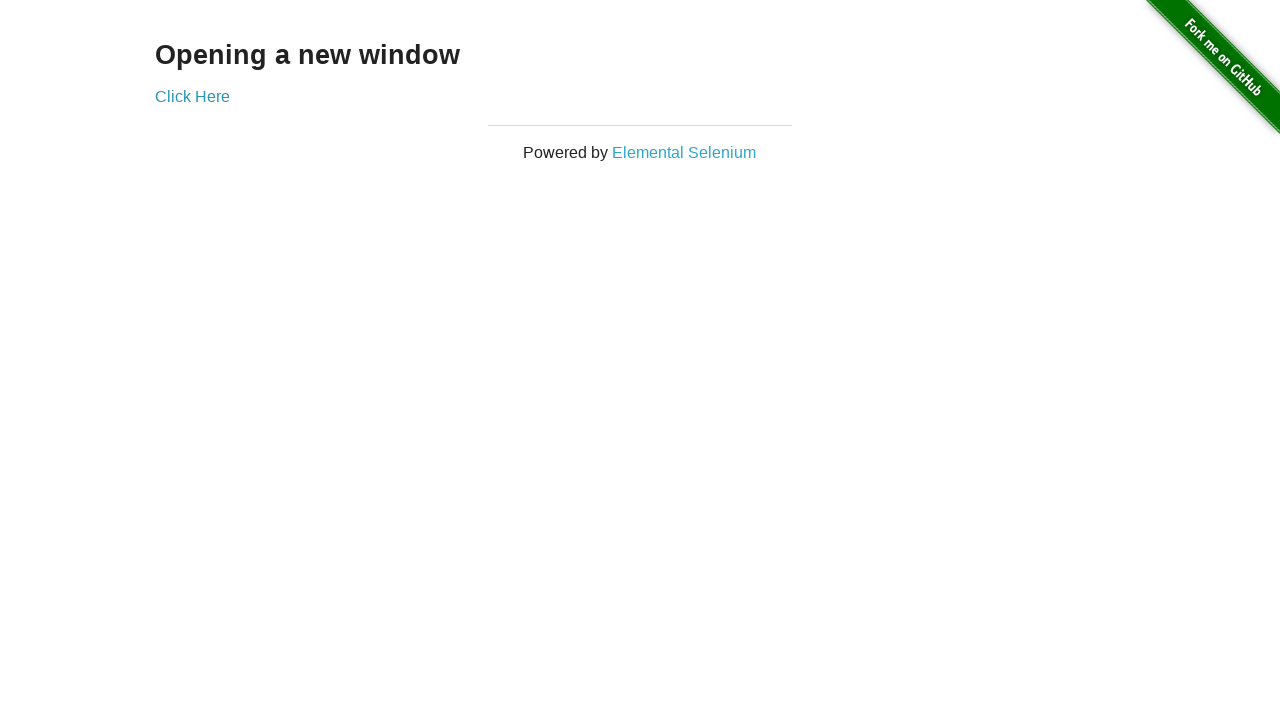

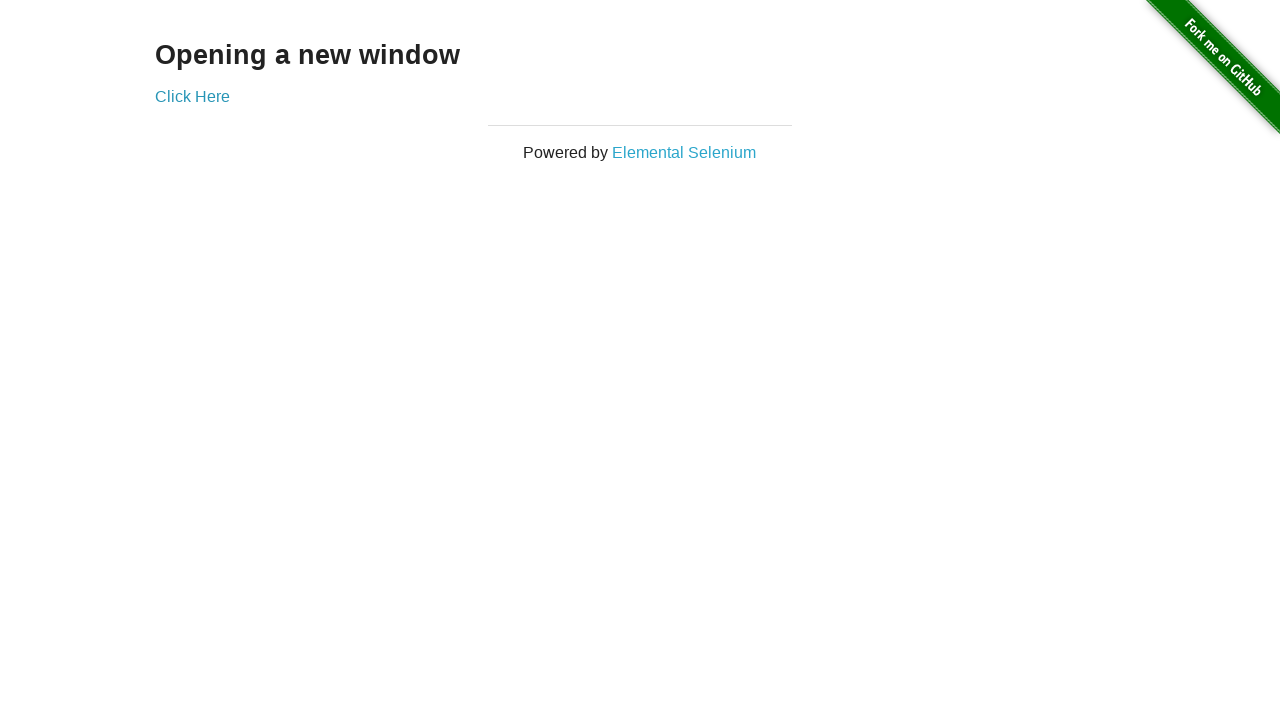